Tests firstName field validation with mixed case and special characters under 50 characters

Starting URL: https://buggy.justtestit.org/register

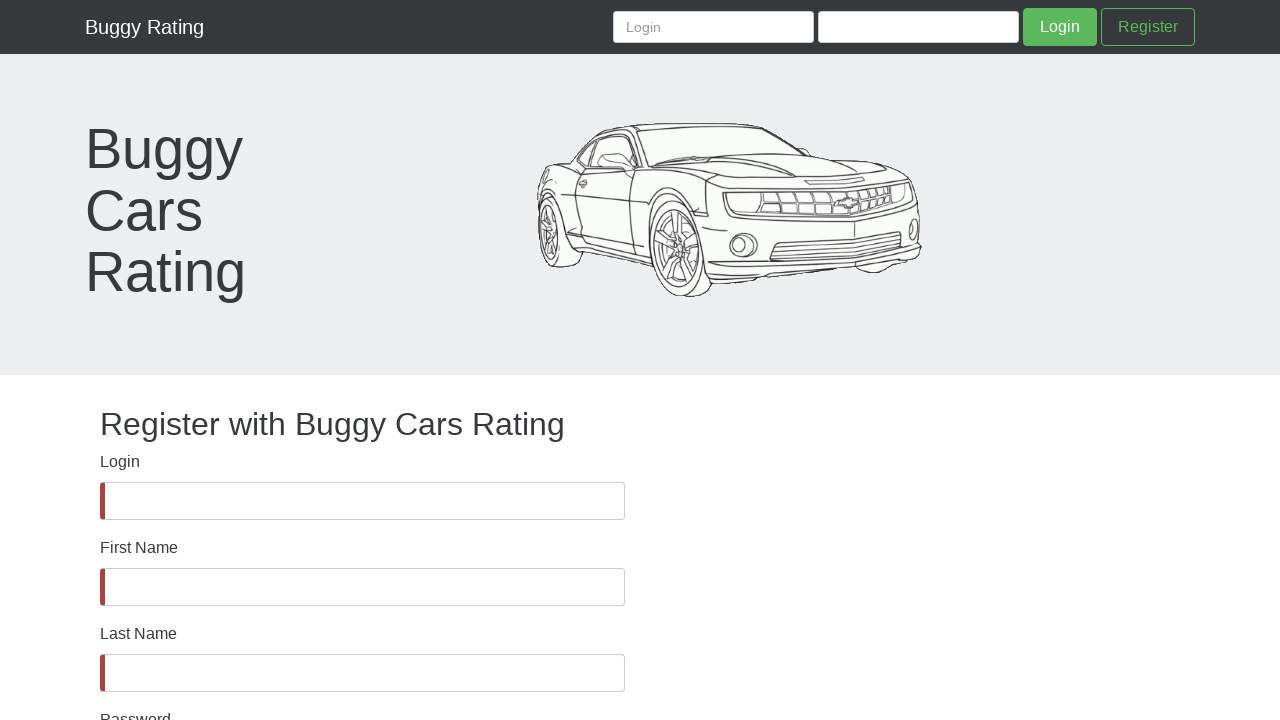

Waited for firstName field to be visible
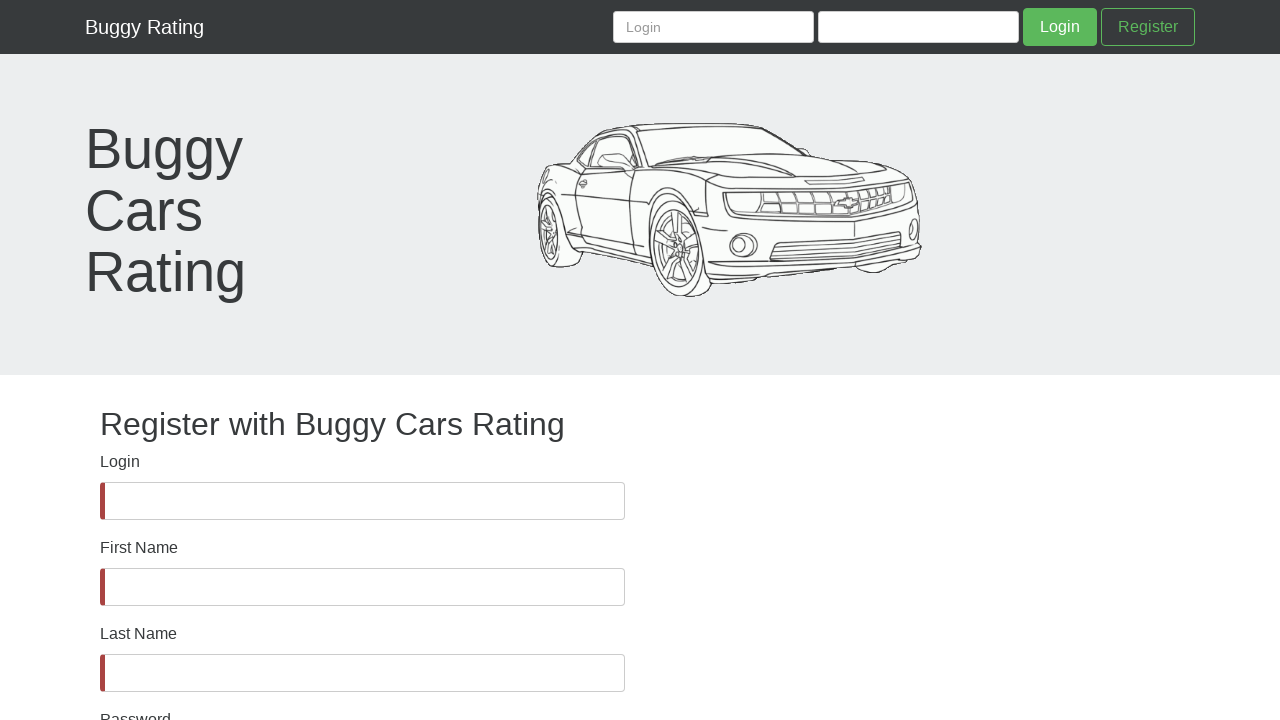

Filled firstName field with mixed case and special characters (under 50 chars) on #firstName
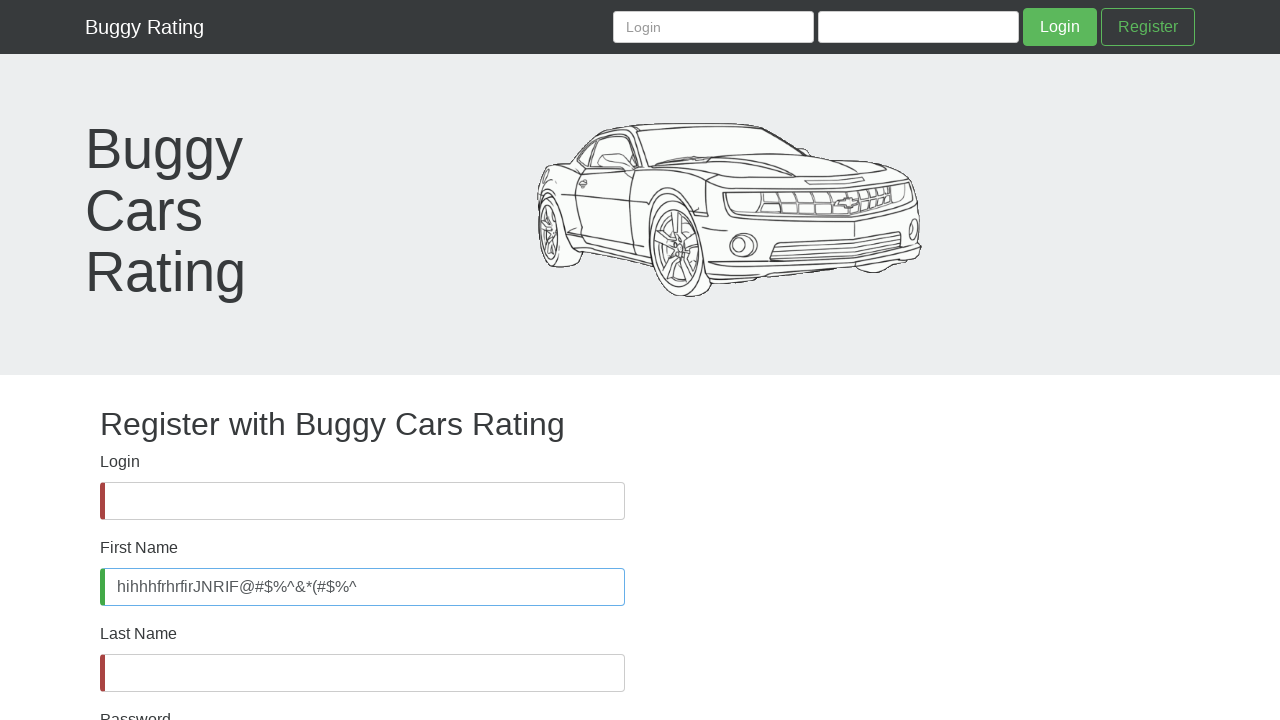

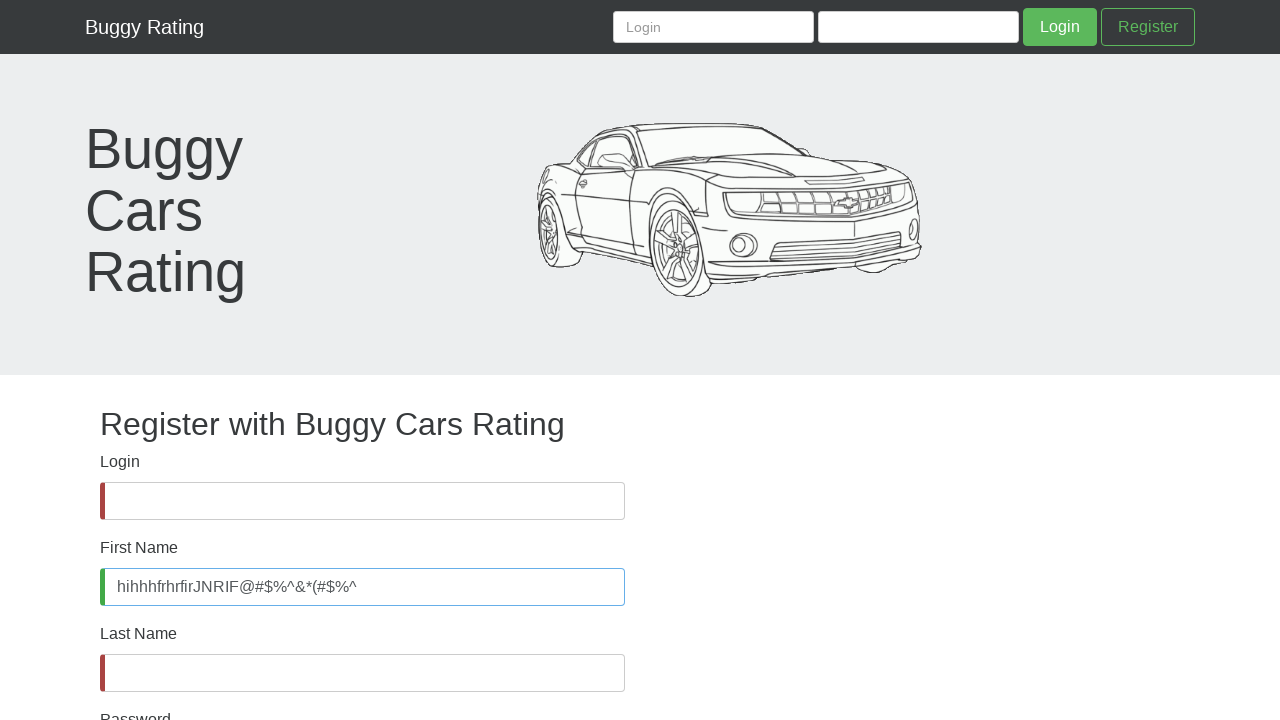